Tests filtering to display all items after applying other filters

Starting URL: https://demo.playwright.dev/todomvc

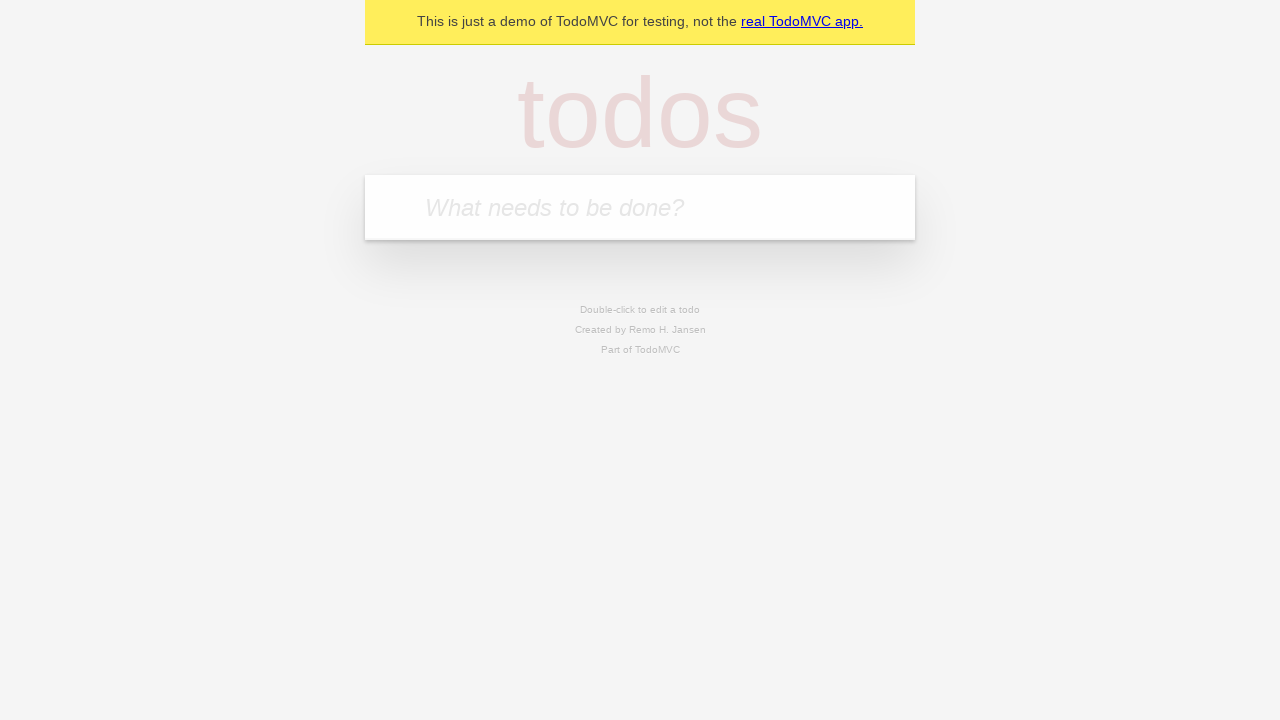

Filled todo input with 'buy some cheese' on internal:attr=[placeholder="What needs to be done?"i]
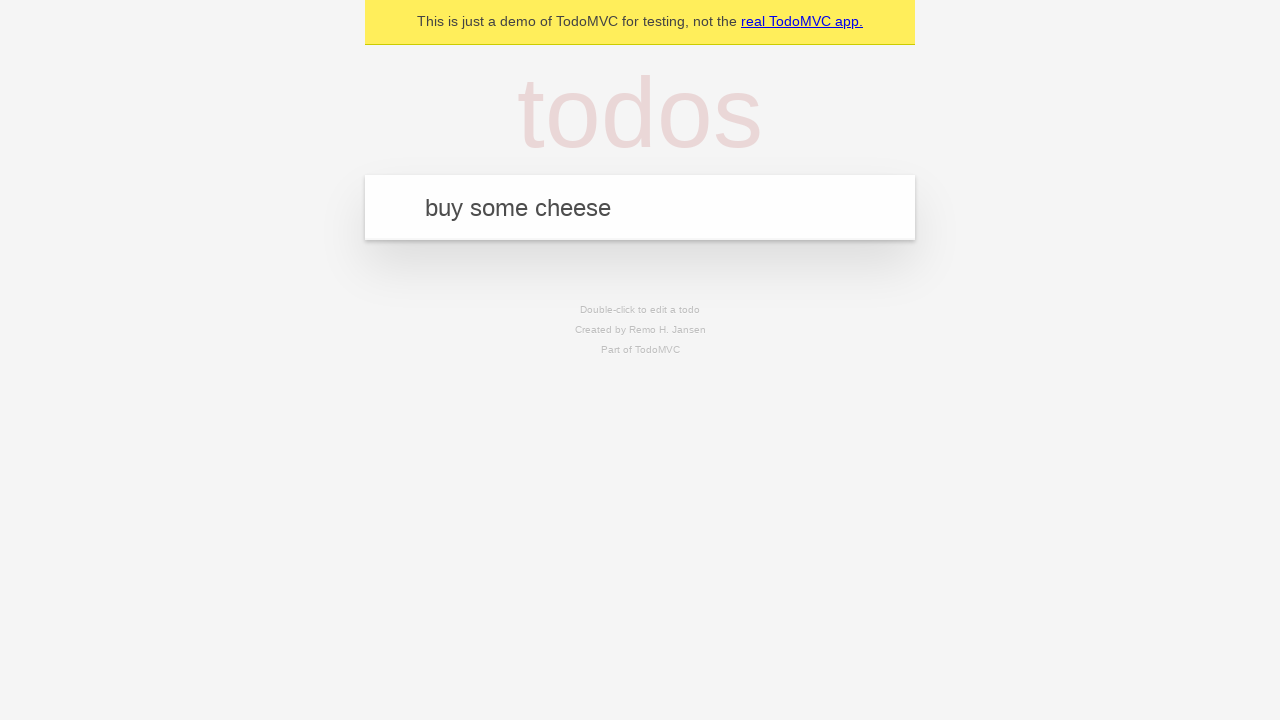

Pressed Enter to add 'buy some cheese' to todo list on internal:attr=[placeholder="What needs to be done?"i]
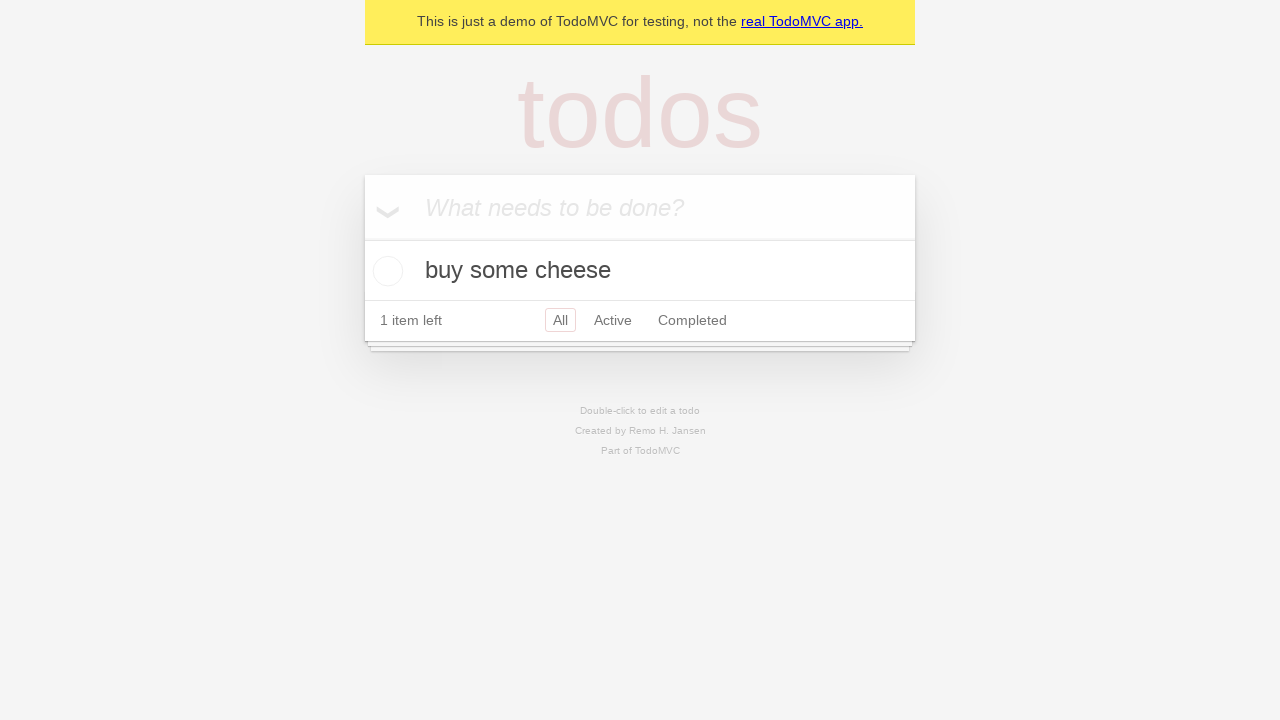

Filled todo input with 'feed the cat' on internal:attr=[placeholder="What needs to be done?"i]
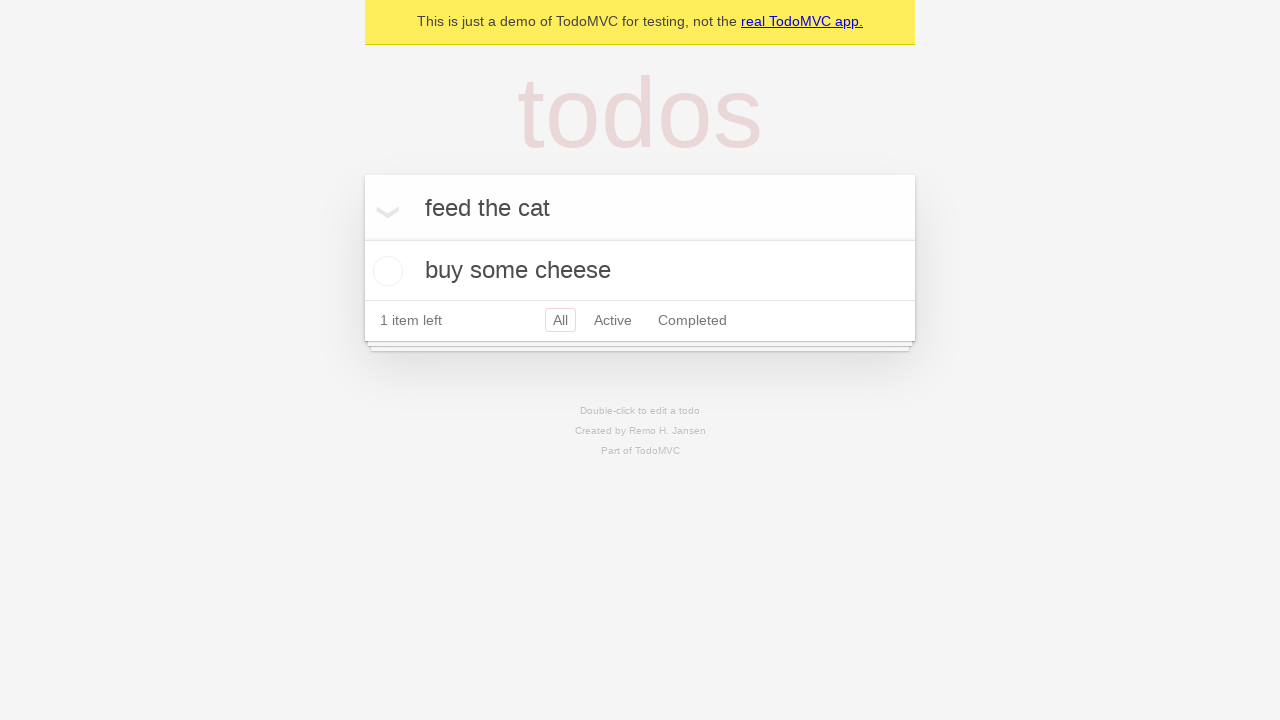

Pressed Enter to add 'feed the cat' to todo list on internal:attr=[placeholder="What needs to be done?"i]
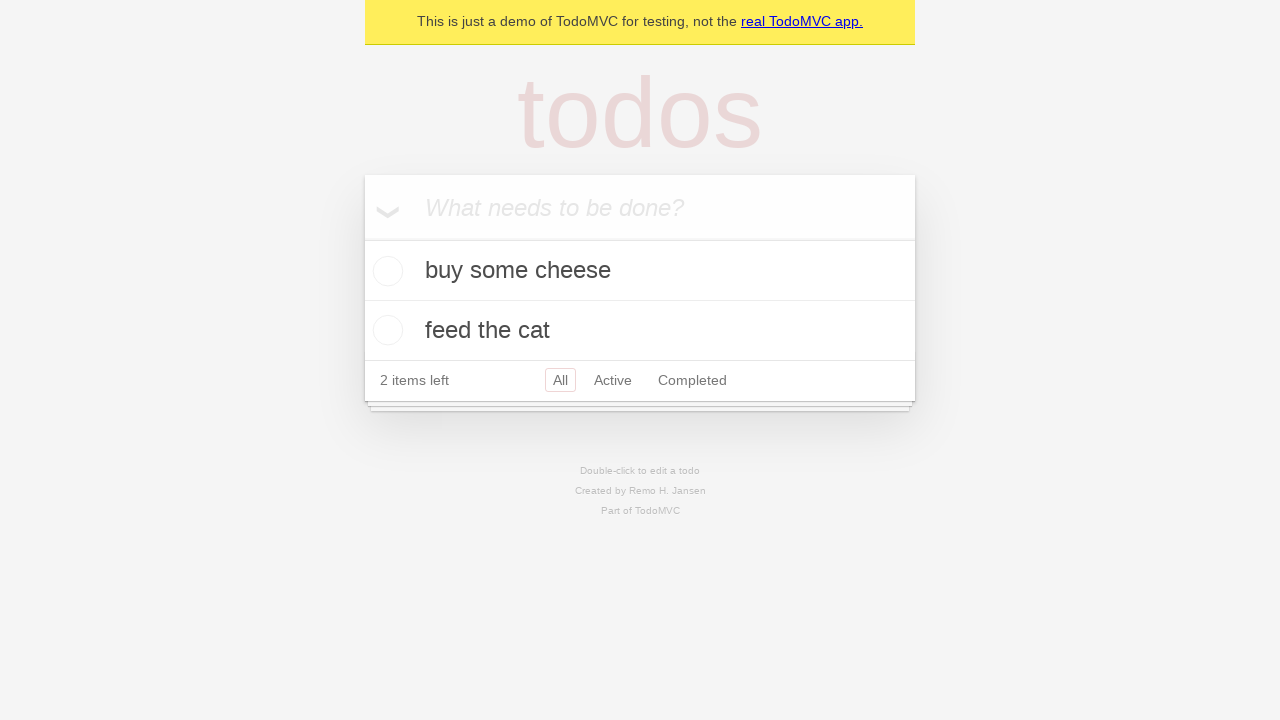

Filled todo input with 'book a doctors appointment' on internal:attr=[placeholder="What needs to be done?"i]
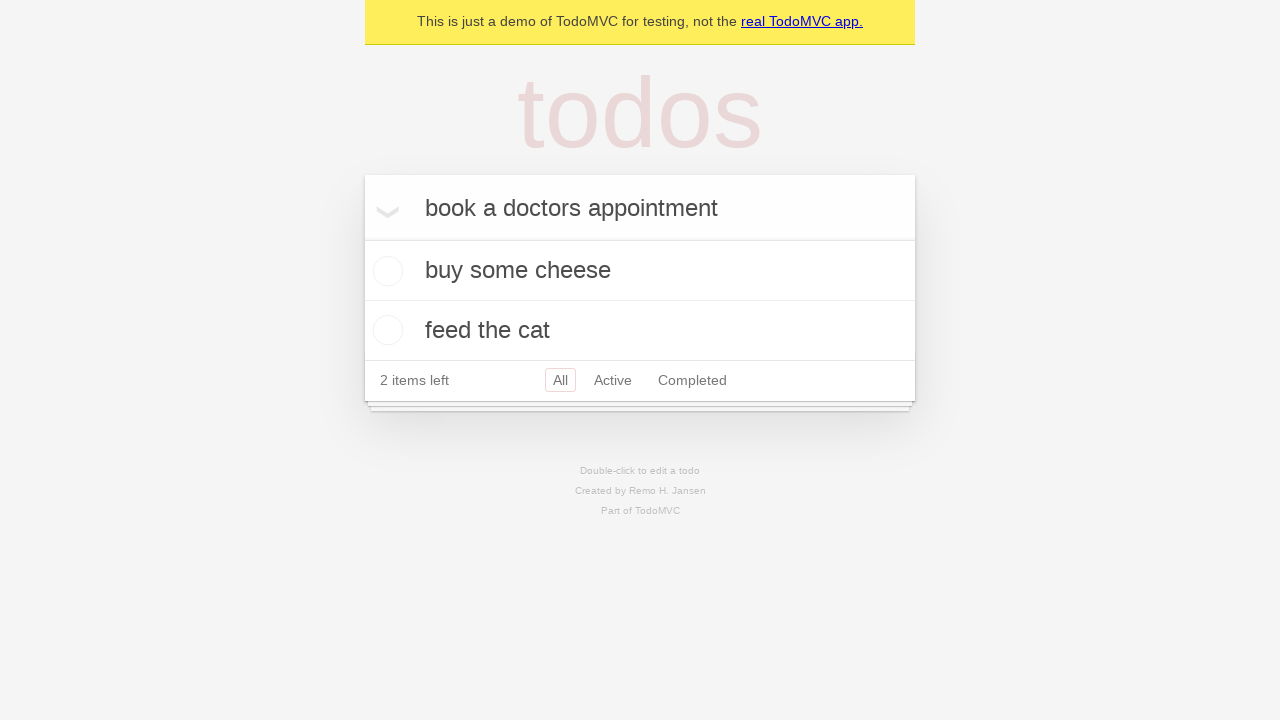

Pressed Enter to add 'book a doctors appointment' to todo list on internal:attr=[placeholder="What needs to be done?"i]
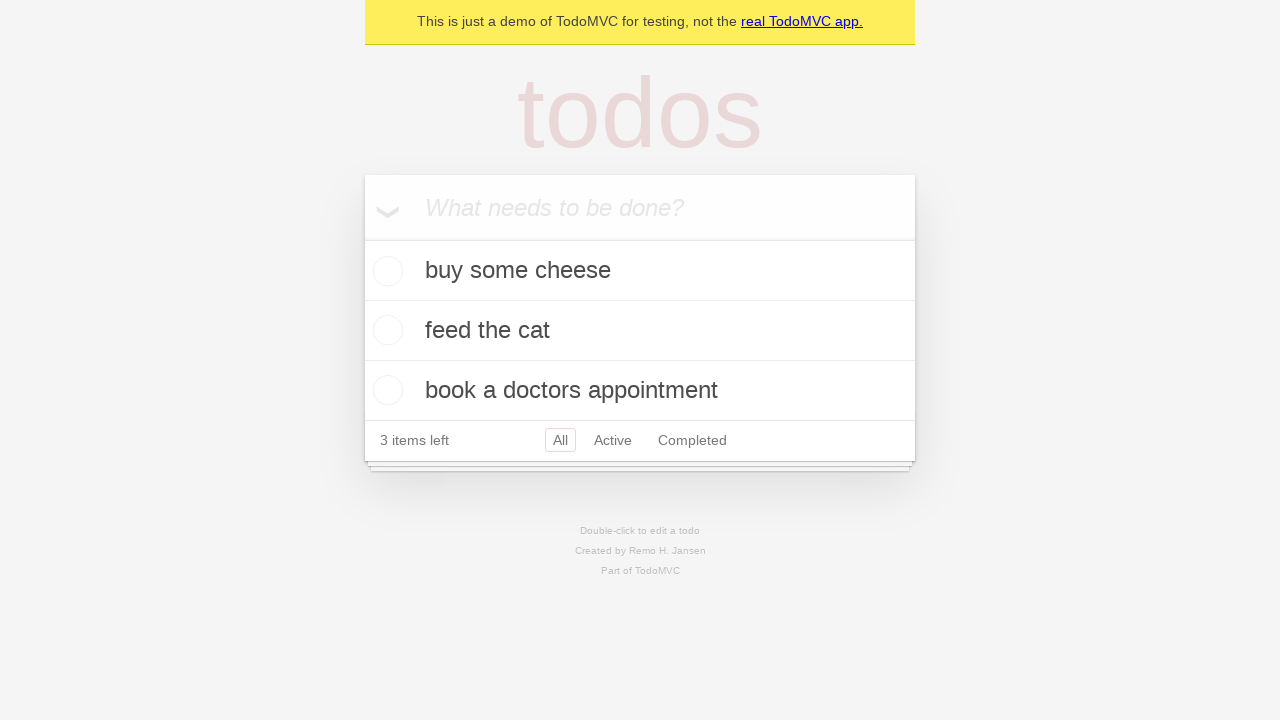

Waited for todo items to appear
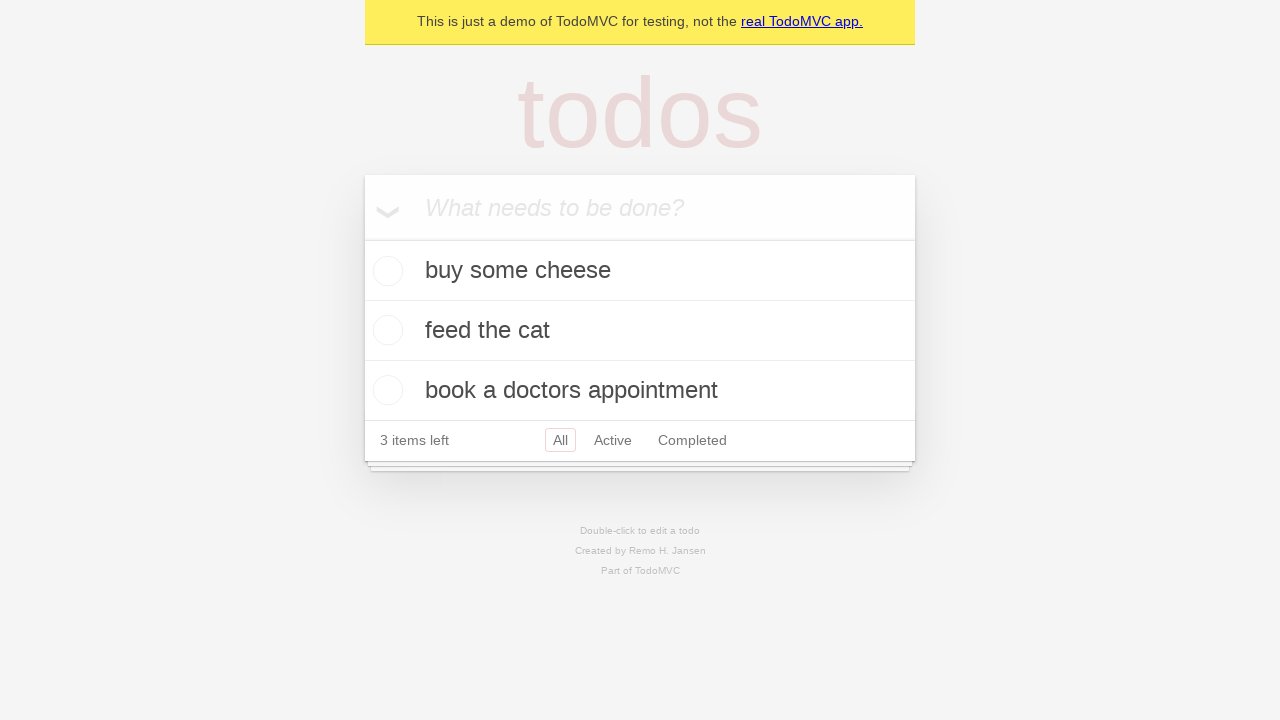

Checked the second todo item as completed at (385, 330) on internal:testid=[data-testid="todo-item"s] >> nth=1 >> internal:role=checkbox
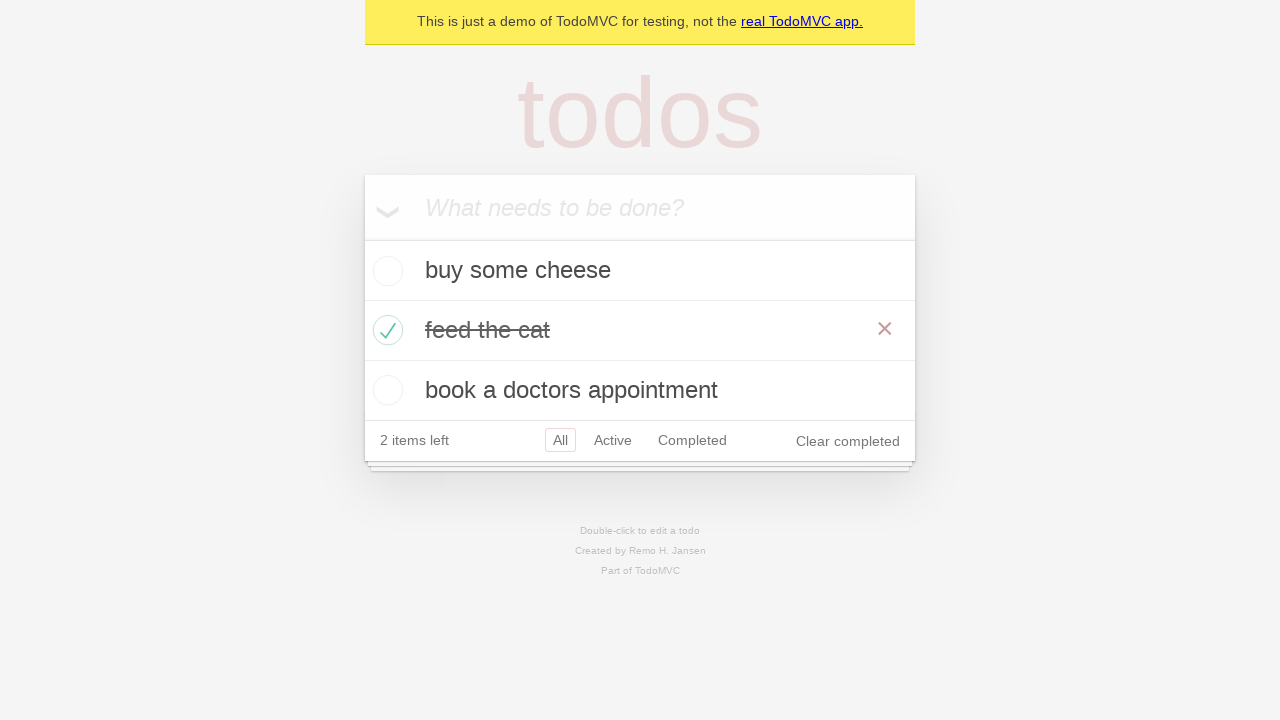

Clicked 'Active' filter to display only active items at (613, 440) on internal:role=link[name="Active"i]
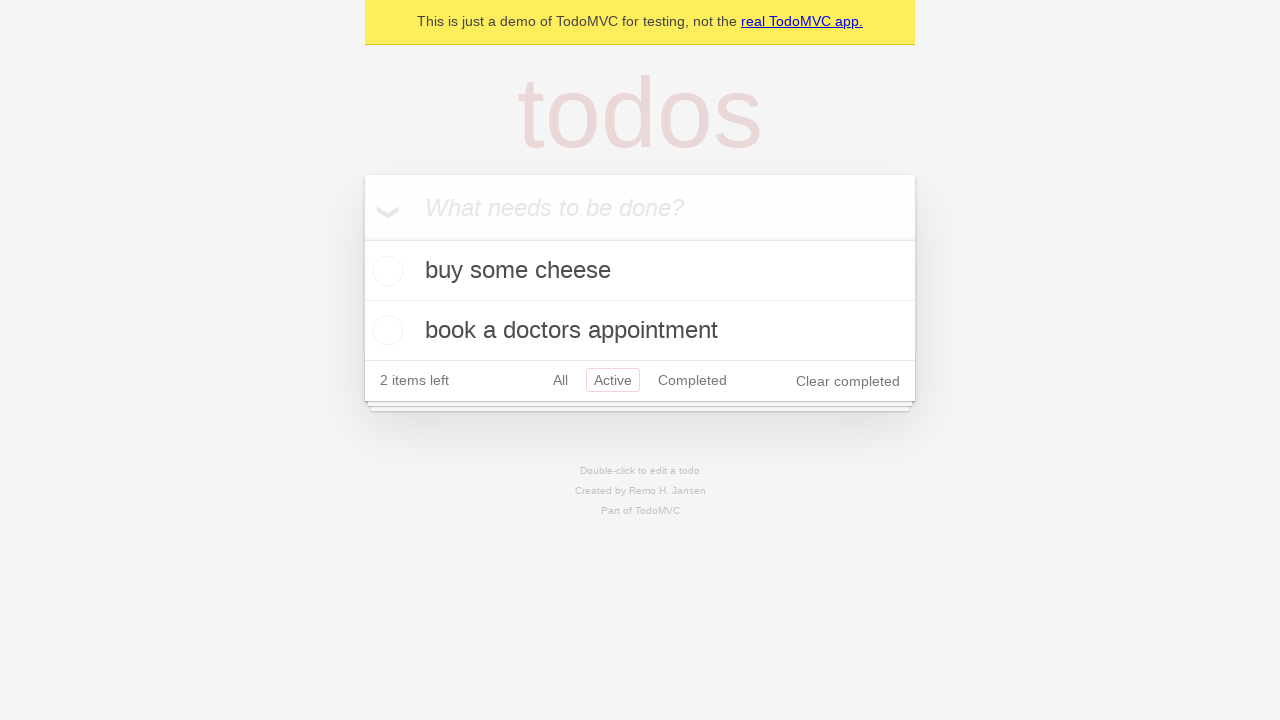

Clicked 'Completed' filter to display only completed items at (692, 380) on internal:role=link[name="Completed"i]
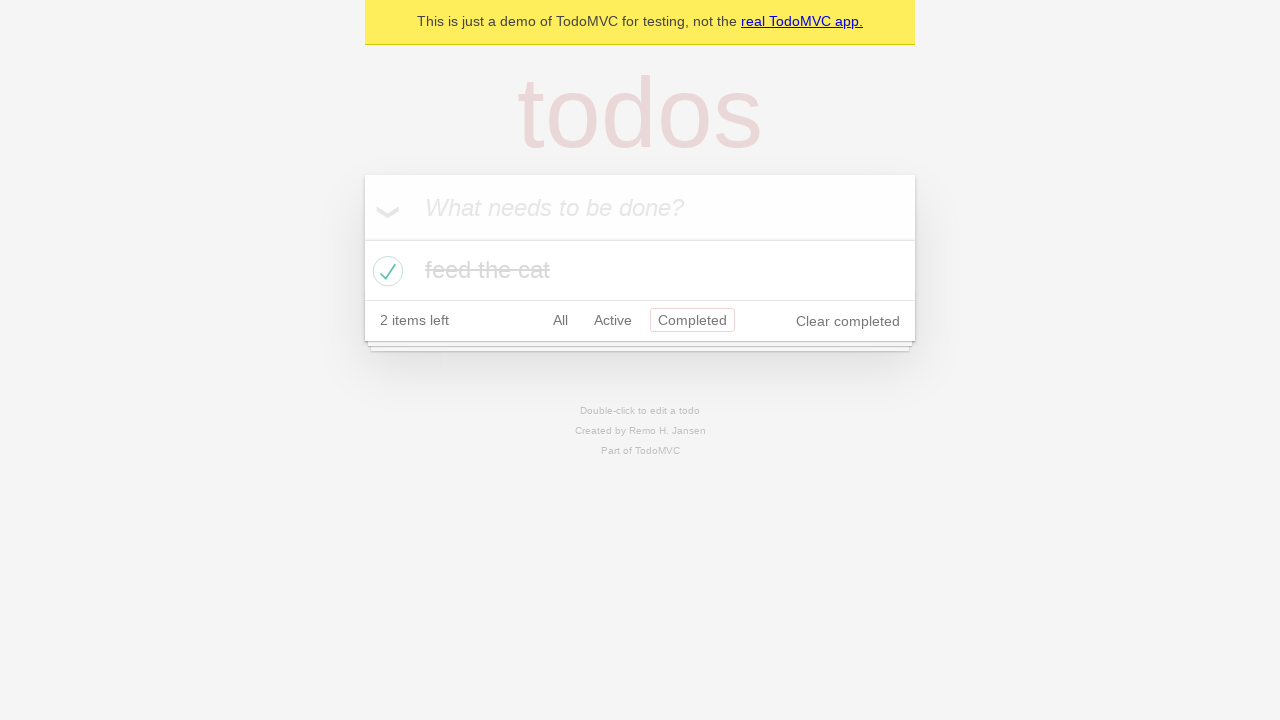

Clicked 'All' filter to display all items at (560, 320) on internal:role=link[name="All"i]
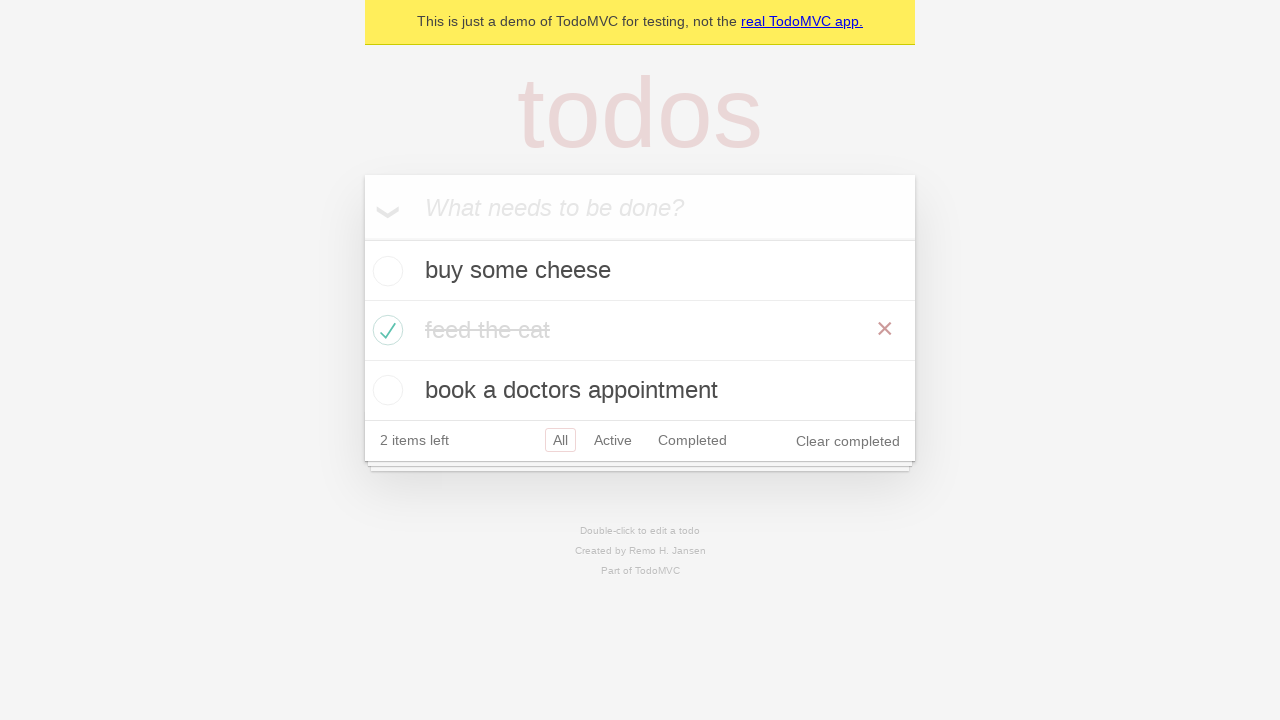

Waited for all items to fully load and display
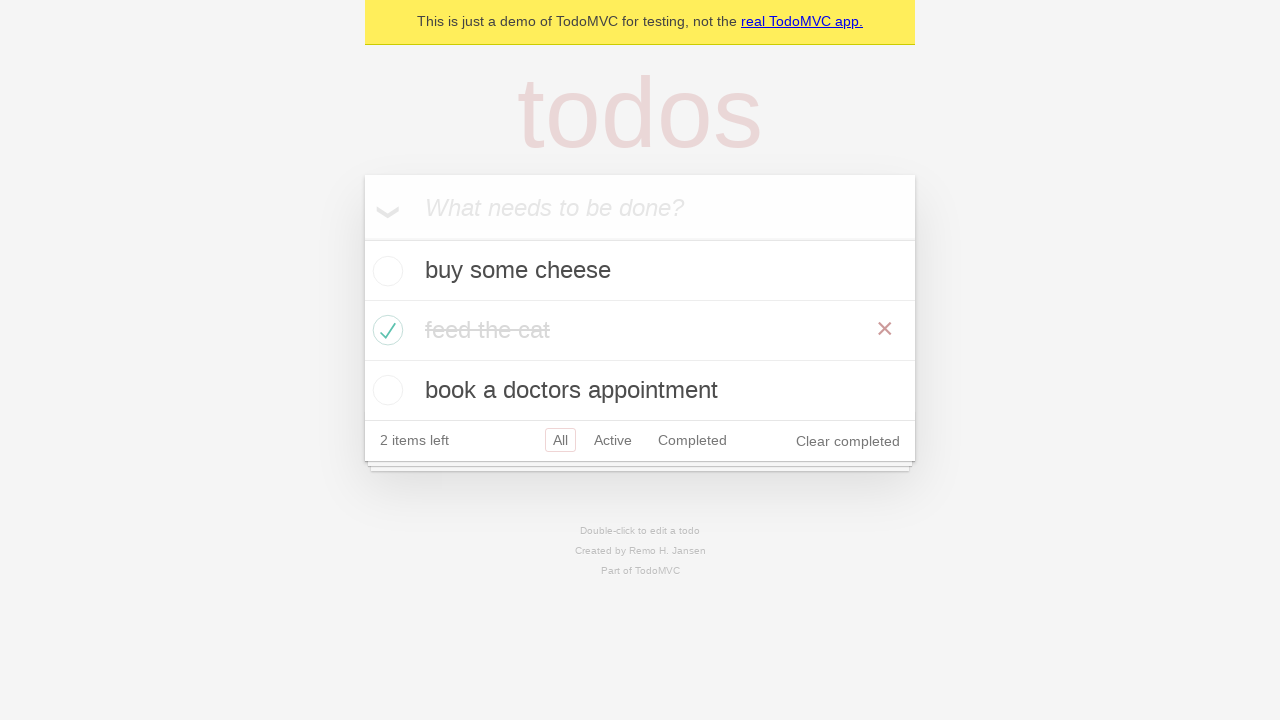

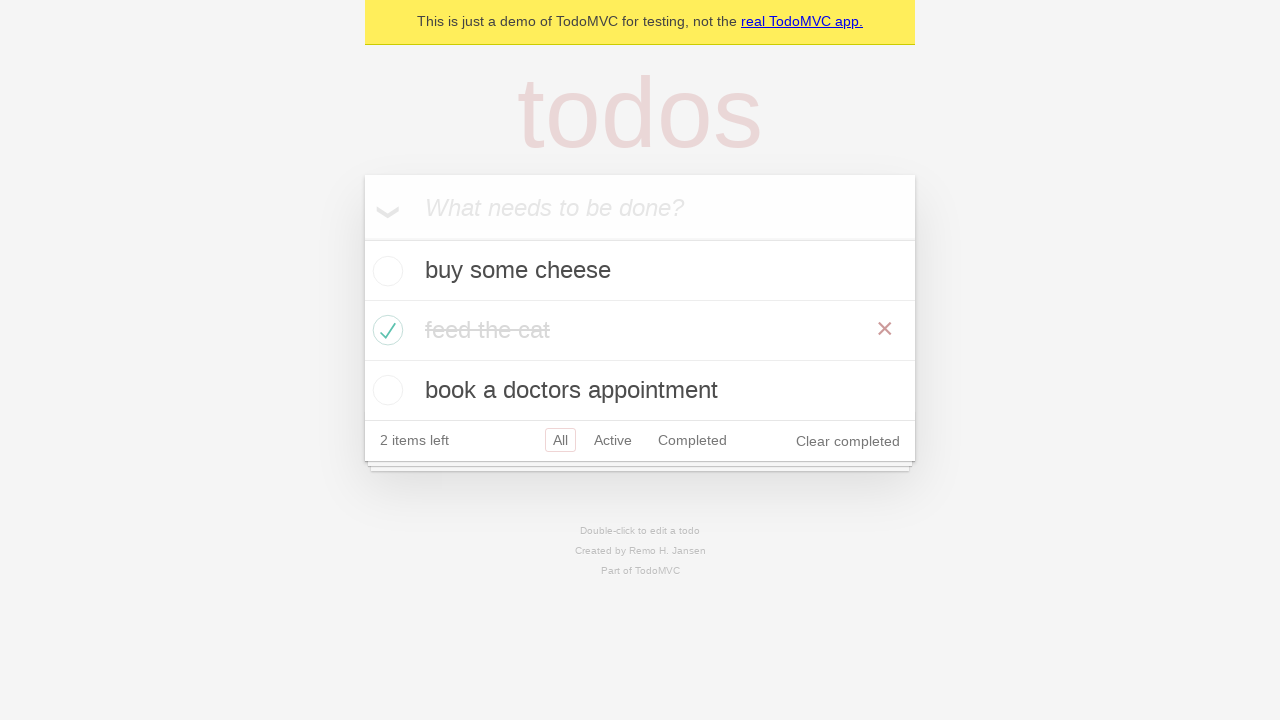